Verifies that the Springer Nature logo image is displayed on the homepage

Starting URL: https://www.springernature.com/gp

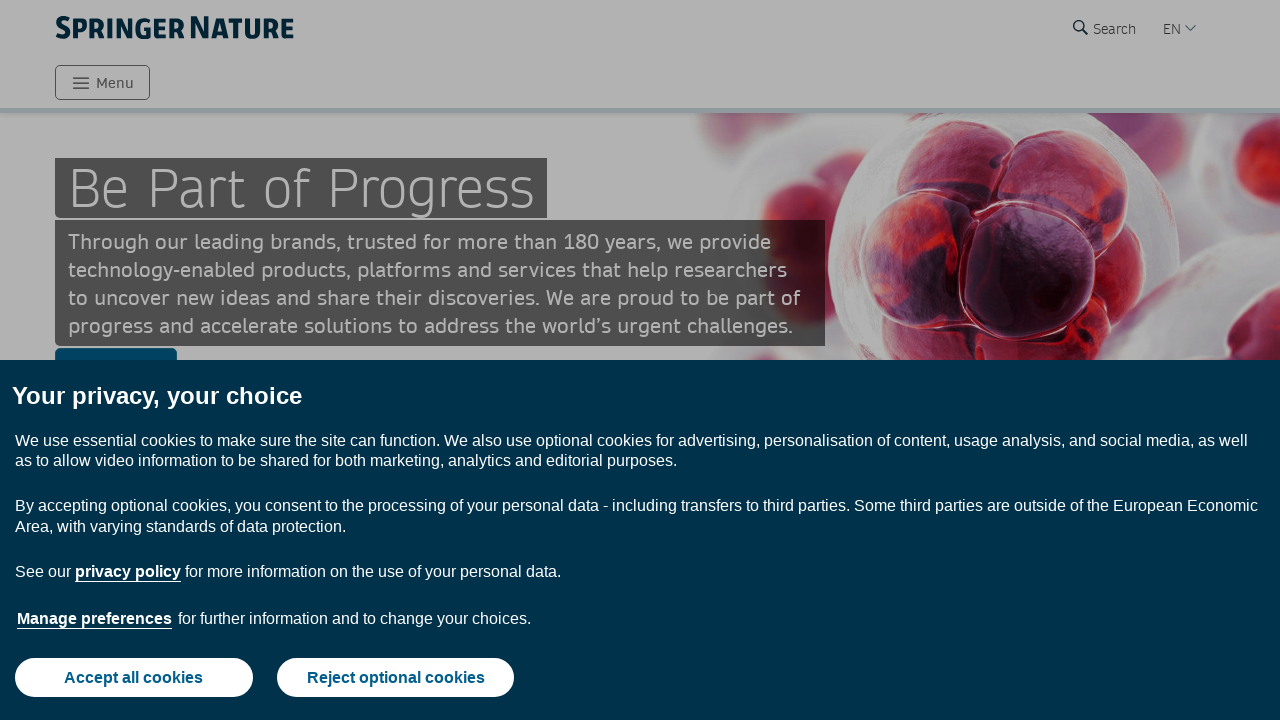

Navigated to Springer Nature homepage
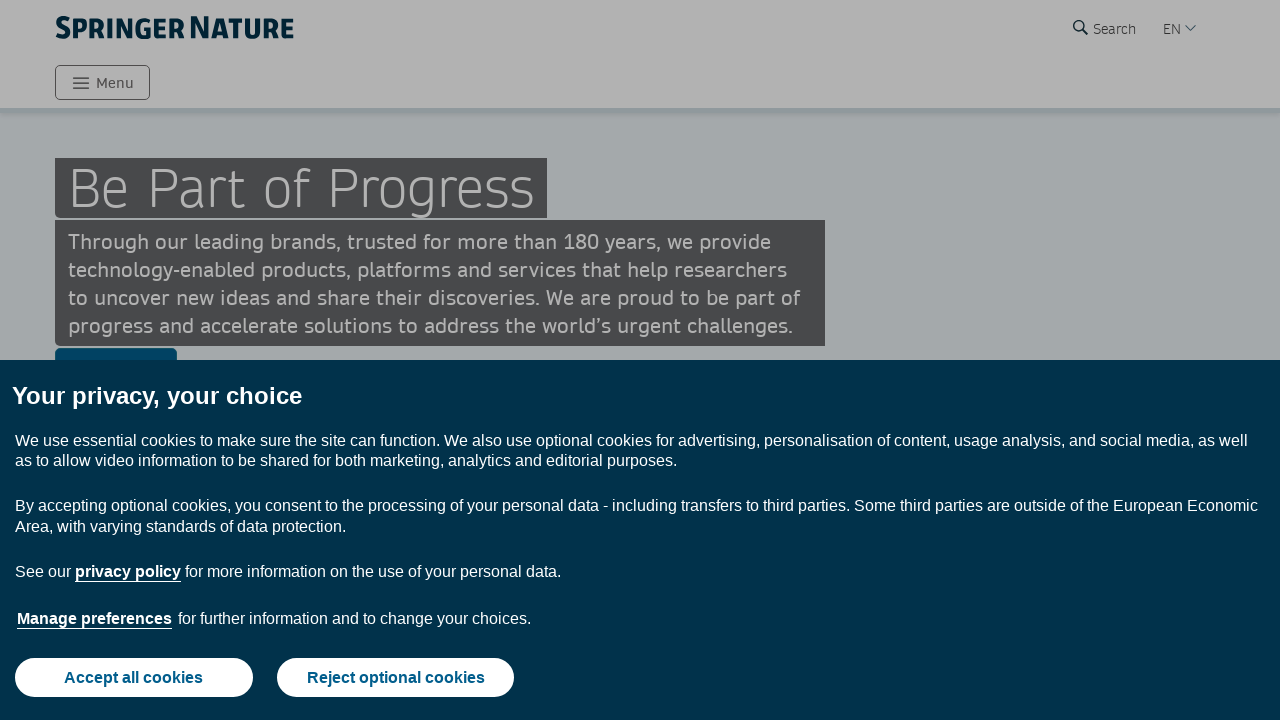

Located Springer Nature logo element
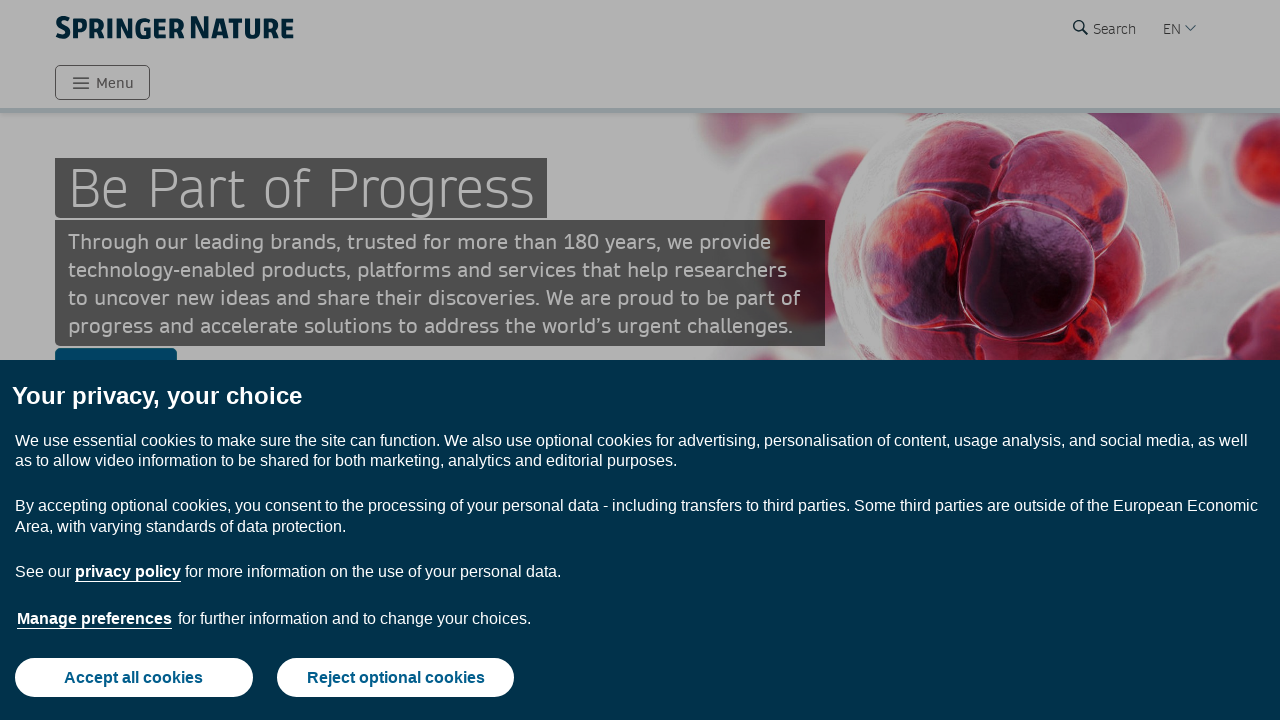

Verified that Springer Nature logo is visible on homepage
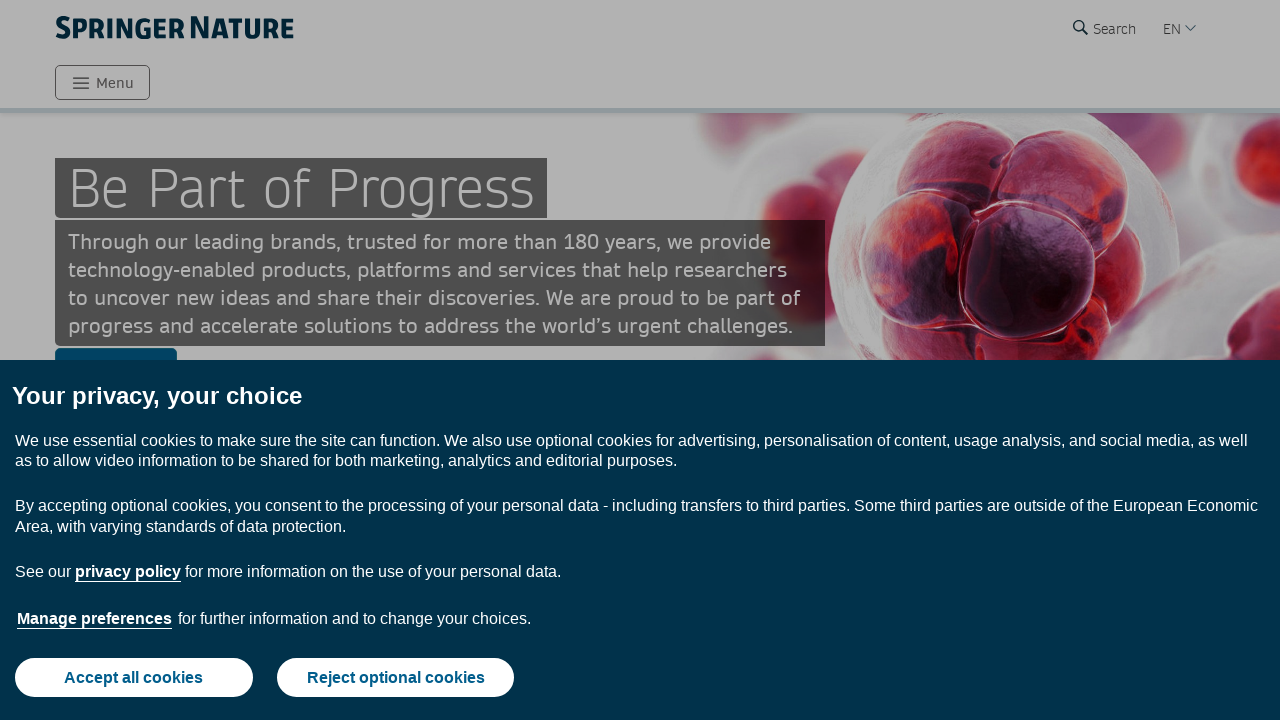

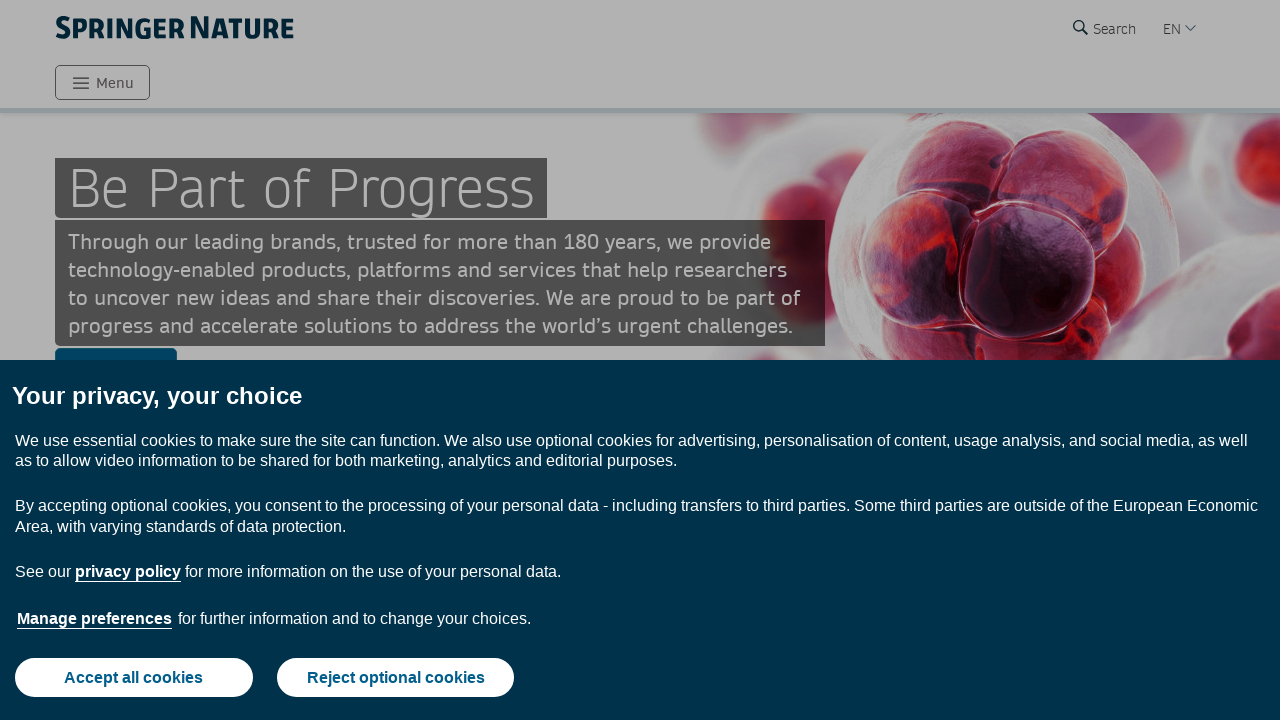